Automates filling out a comprehensive web form including text fields, radio buttons, checkboxes, dropdown selection, and date picker, then submits the form

Starting URL: https://formy-project.herokuapp.com/form

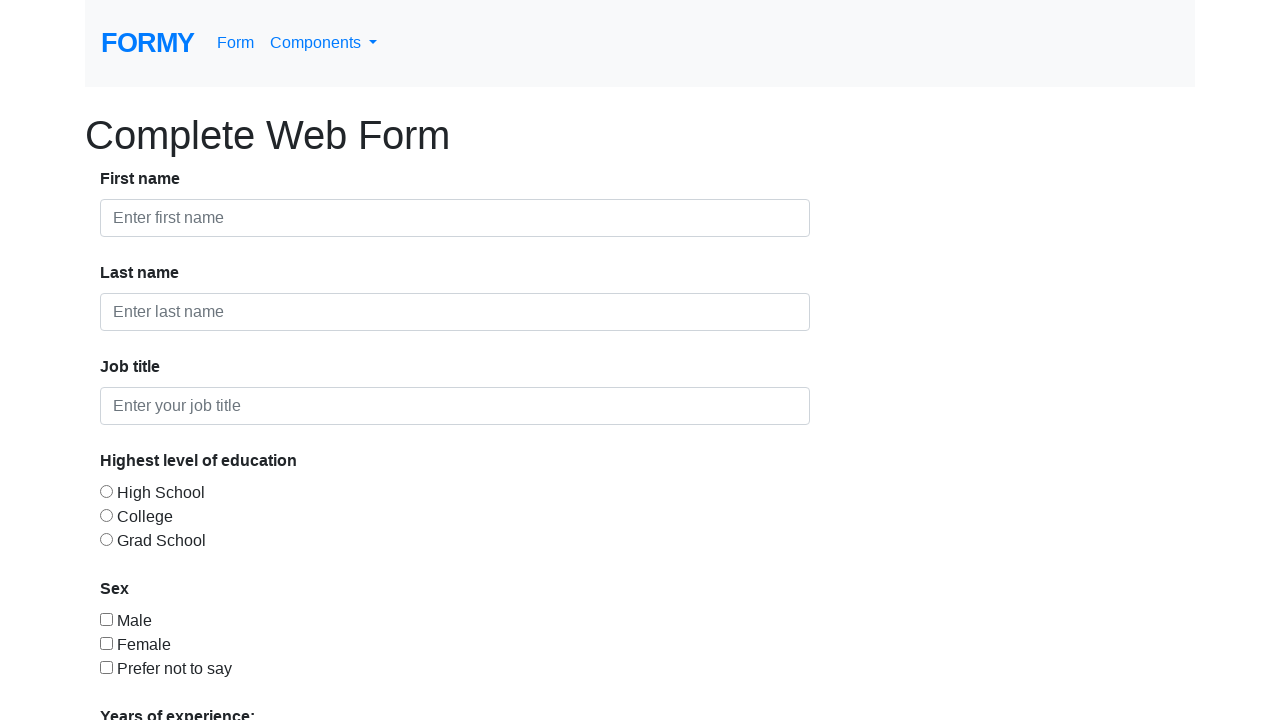

Clicked on first name field at (455, 218) on #first-name
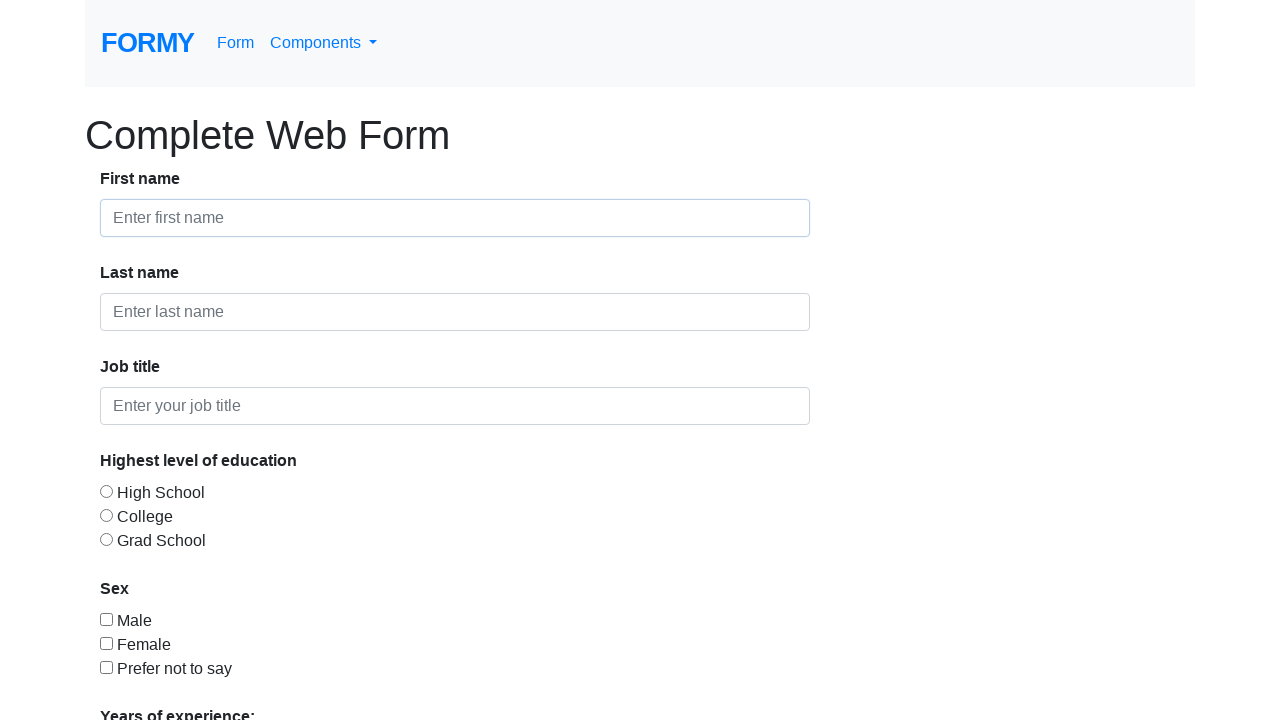

Filled first name field with 'elva' on #first-name
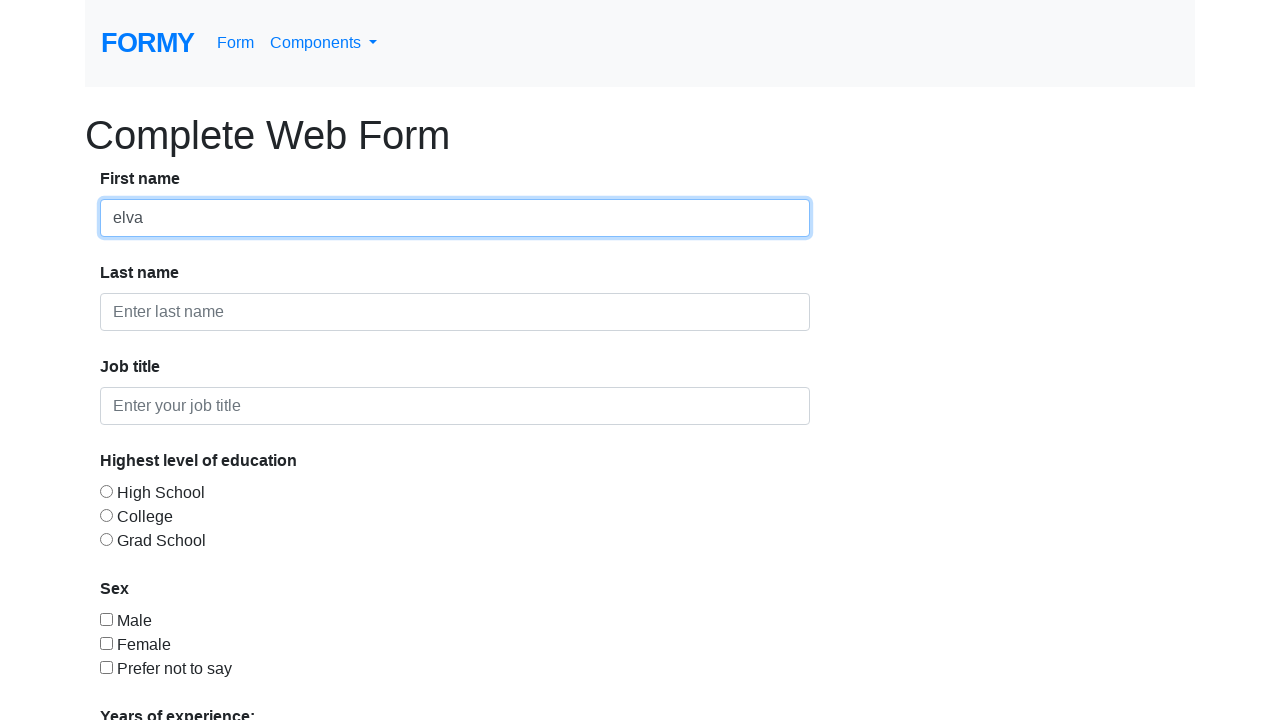

Clicked on last name field at (455, 312) on #last-name
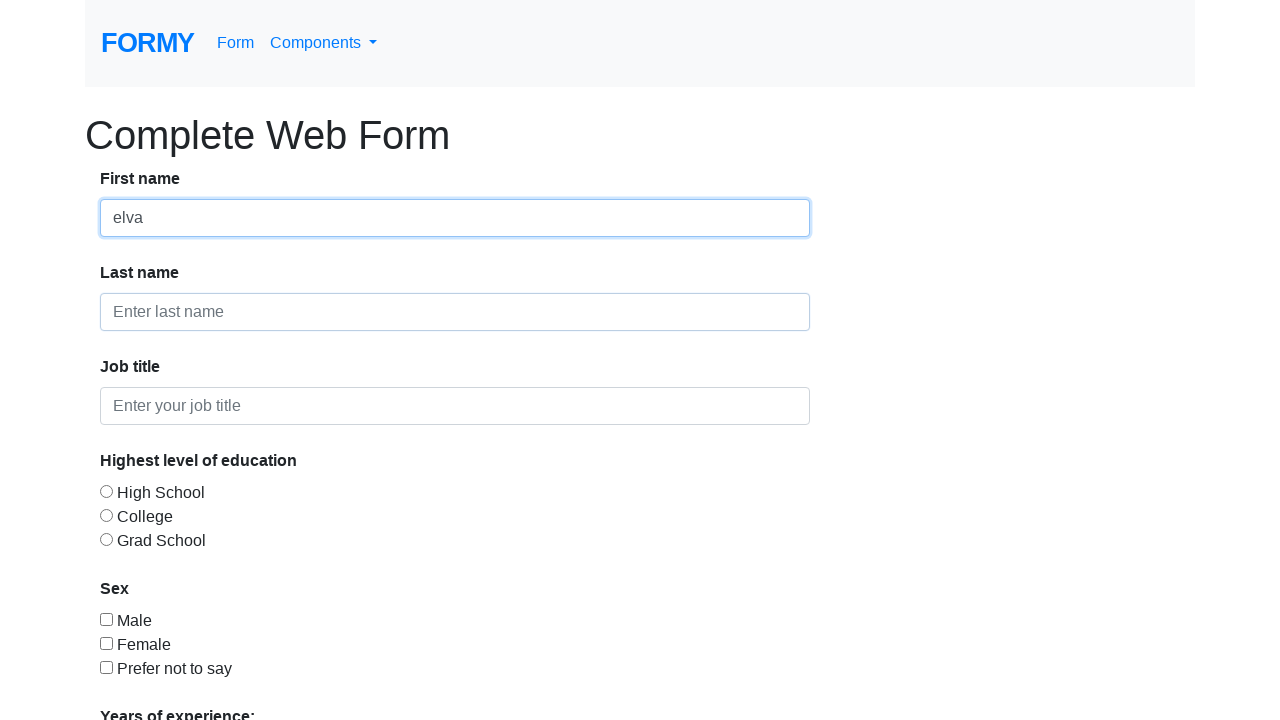

Filled last name field with 'yundra rindyana' on #last-name
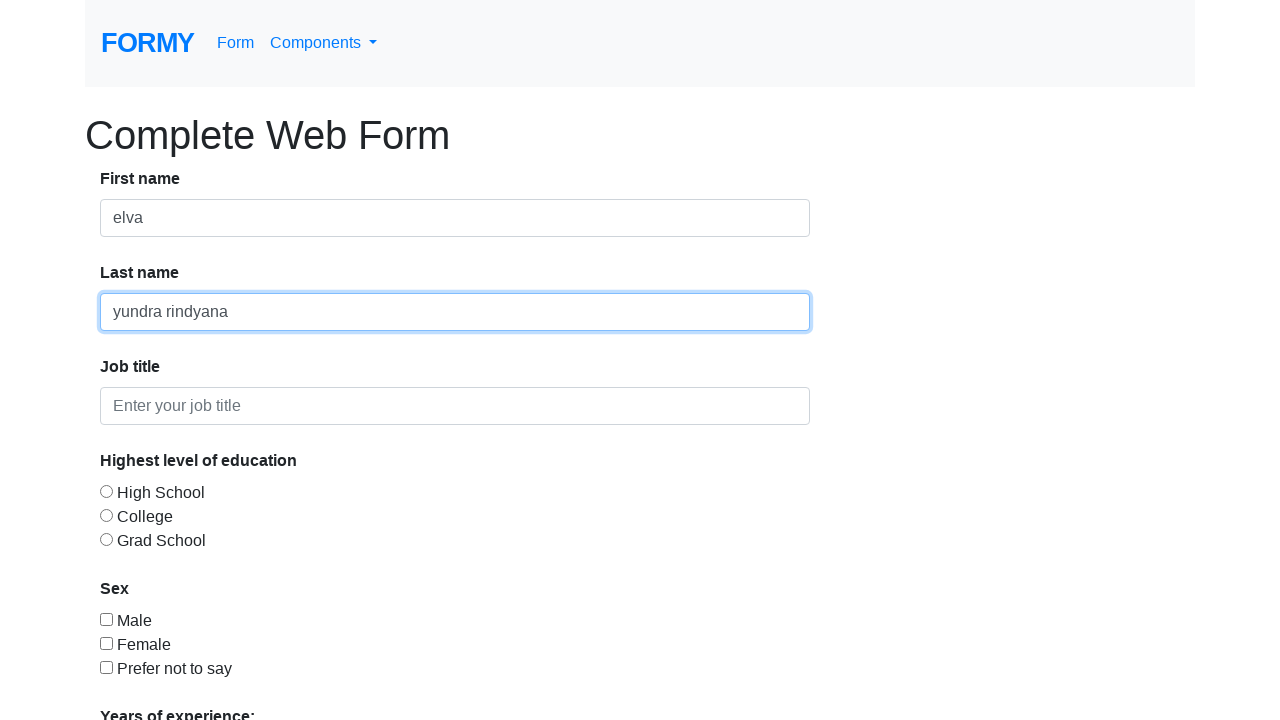

Clicked on job title field at (455, 406) on #job-title
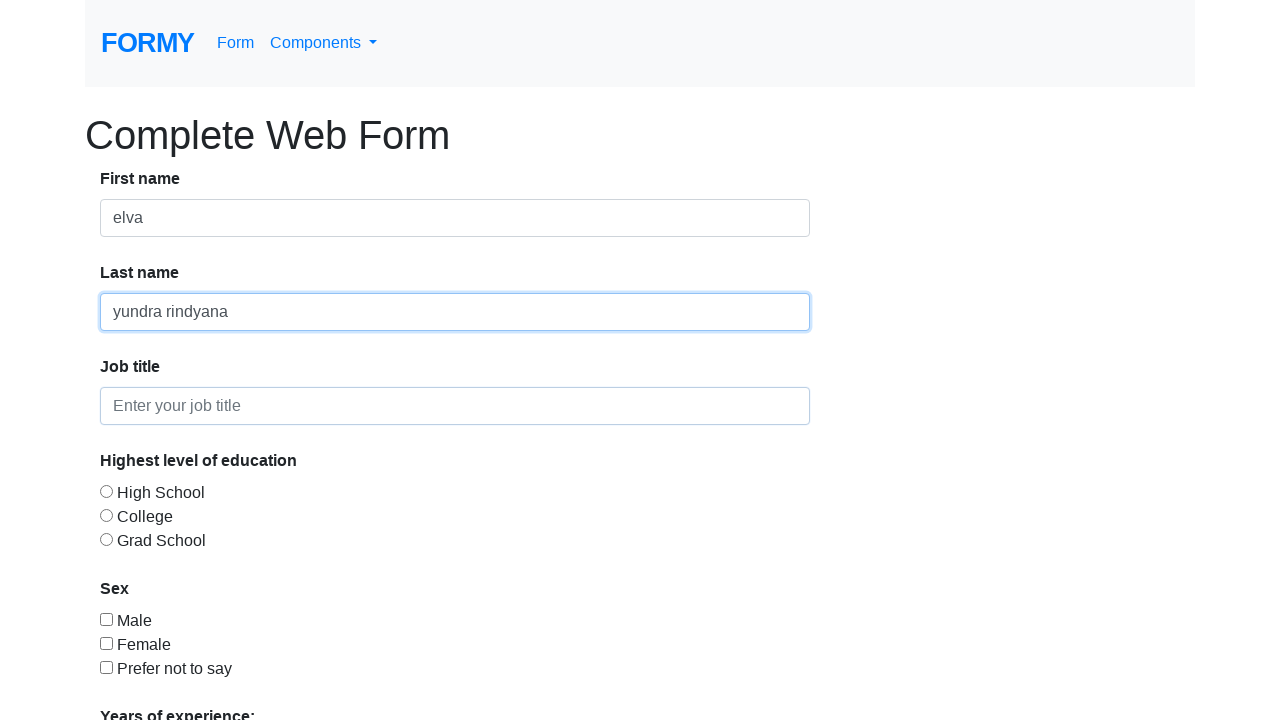

Filled job title field with 'programmer' on #job-title
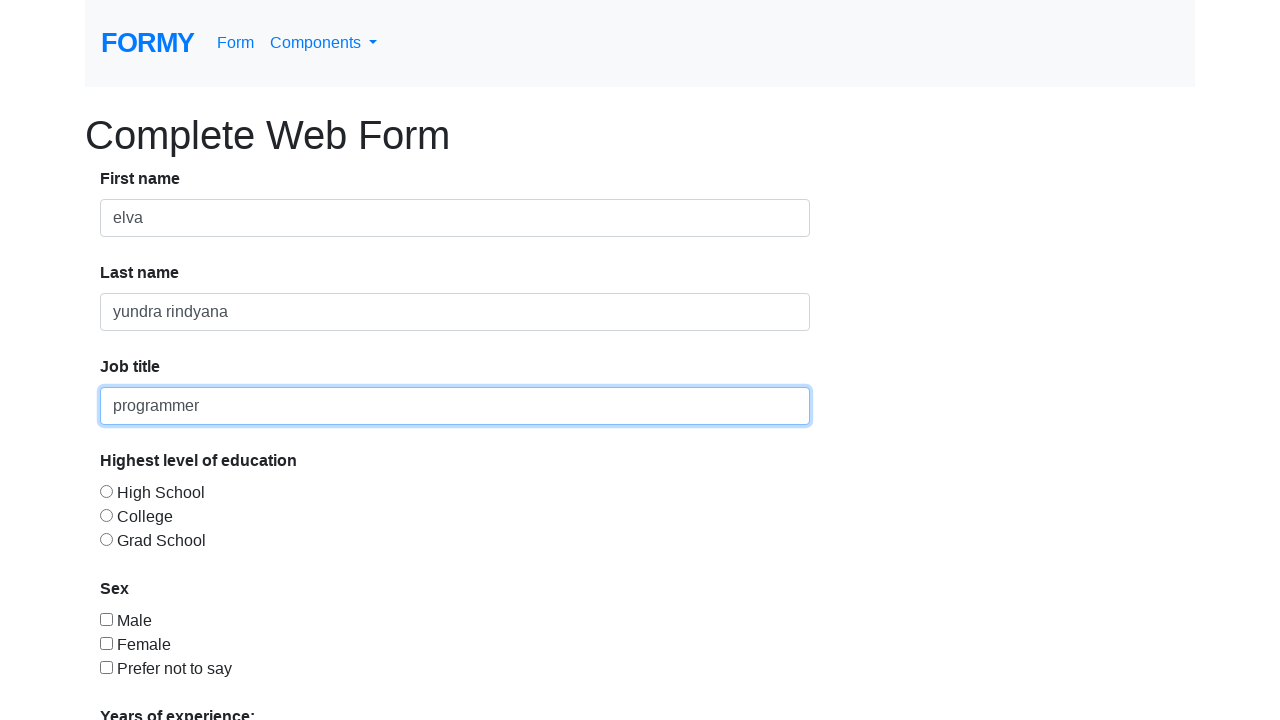

Selected College education level radio button at (106, 515) on #radio-button-2
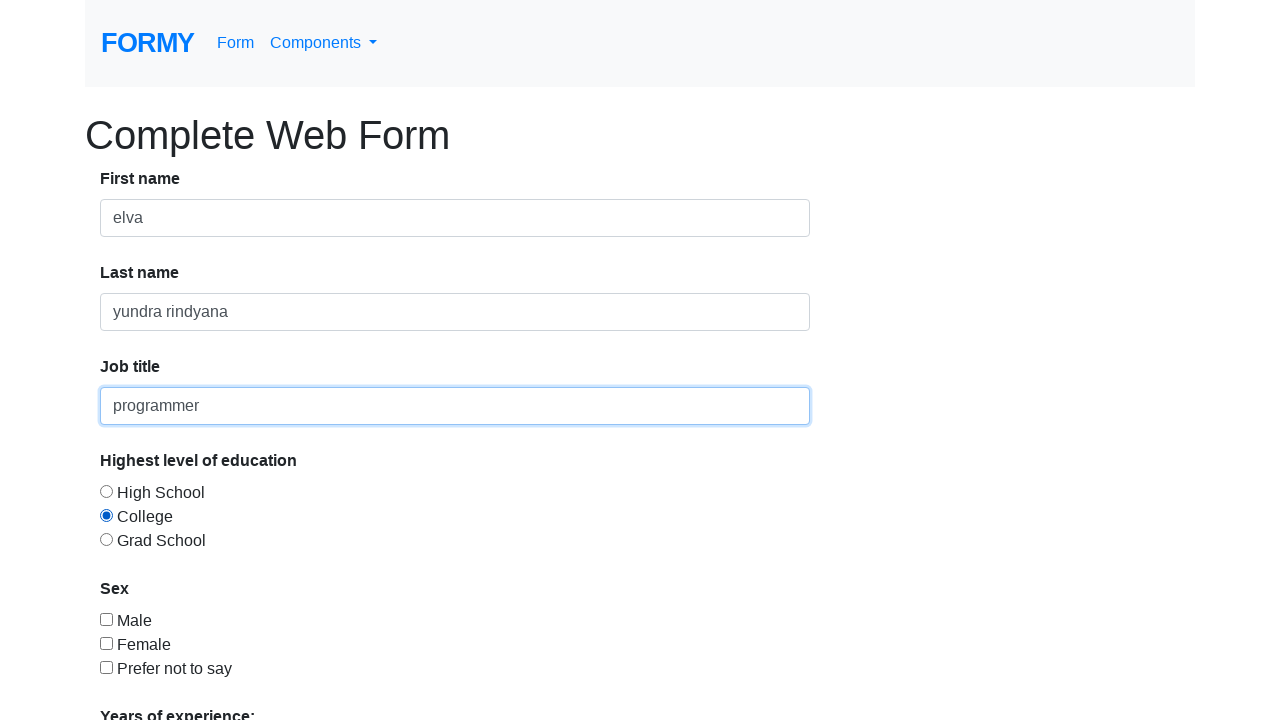

Selected Female checkbox at (106, 643) on #checkbox-2
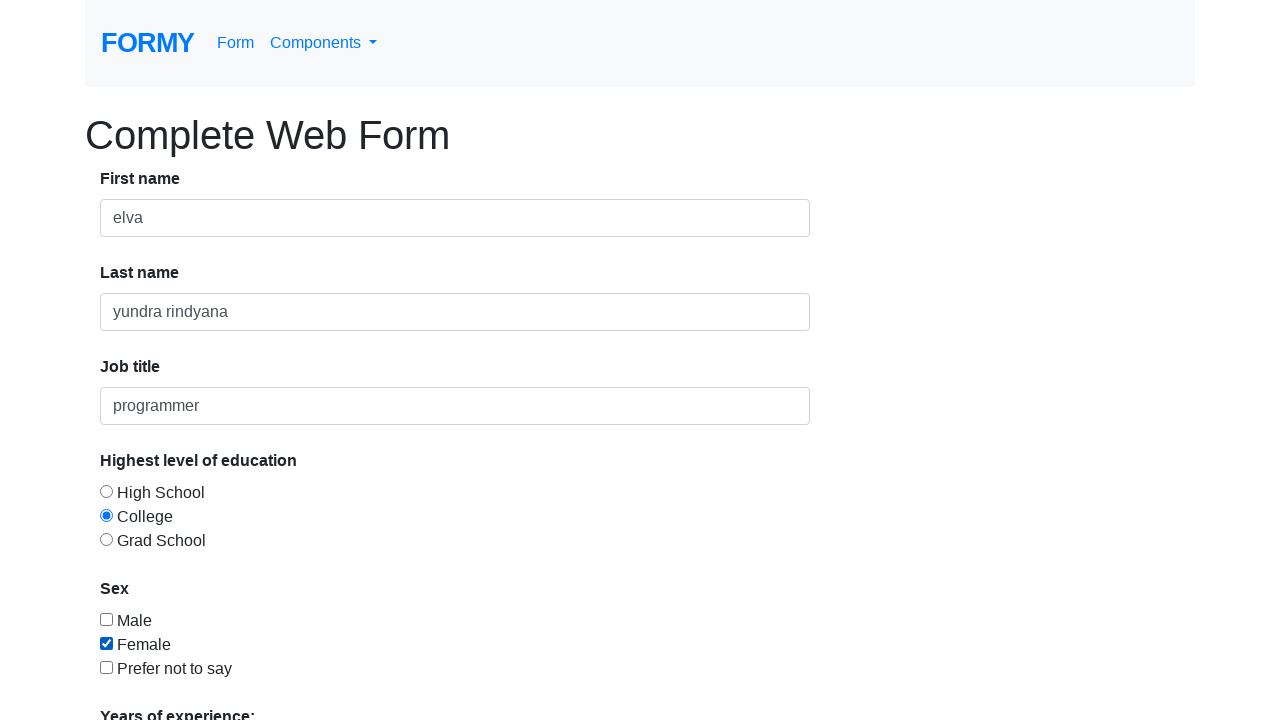

Selected '2-4' years of experience from dropdown on #select-menu
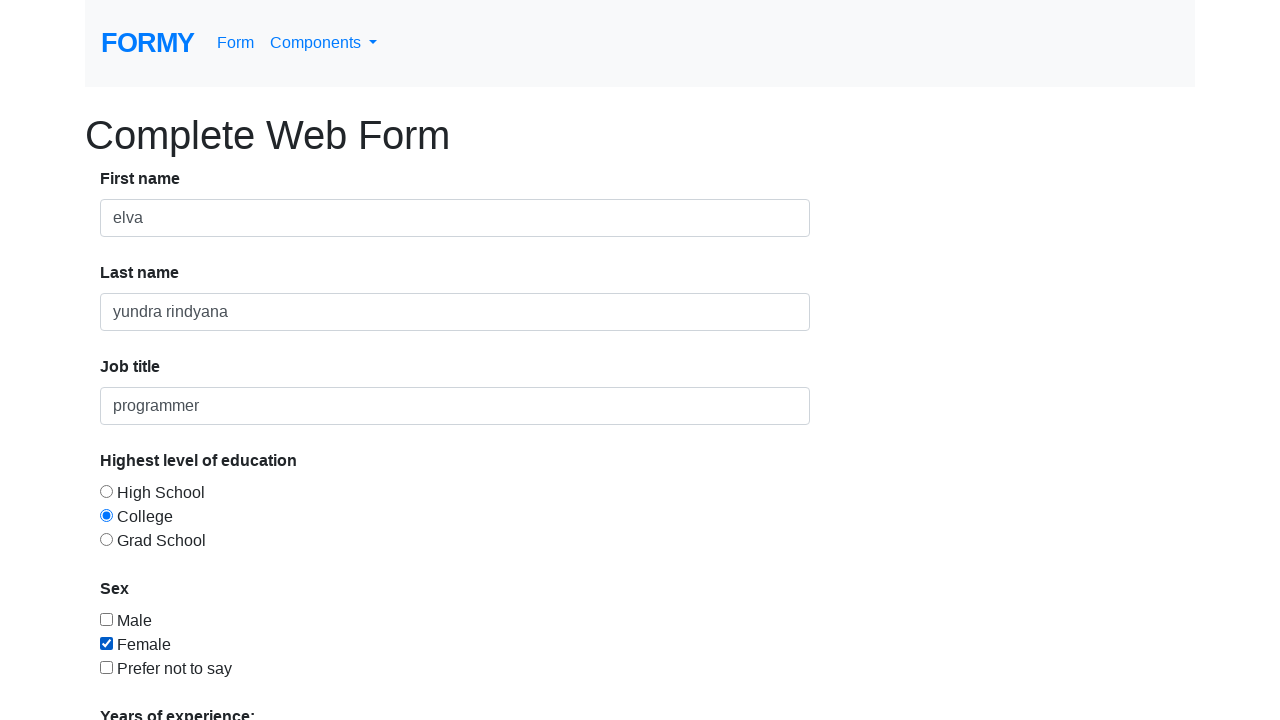

Clicked on date picker field to open calendar at (270, 613) on #datepicker
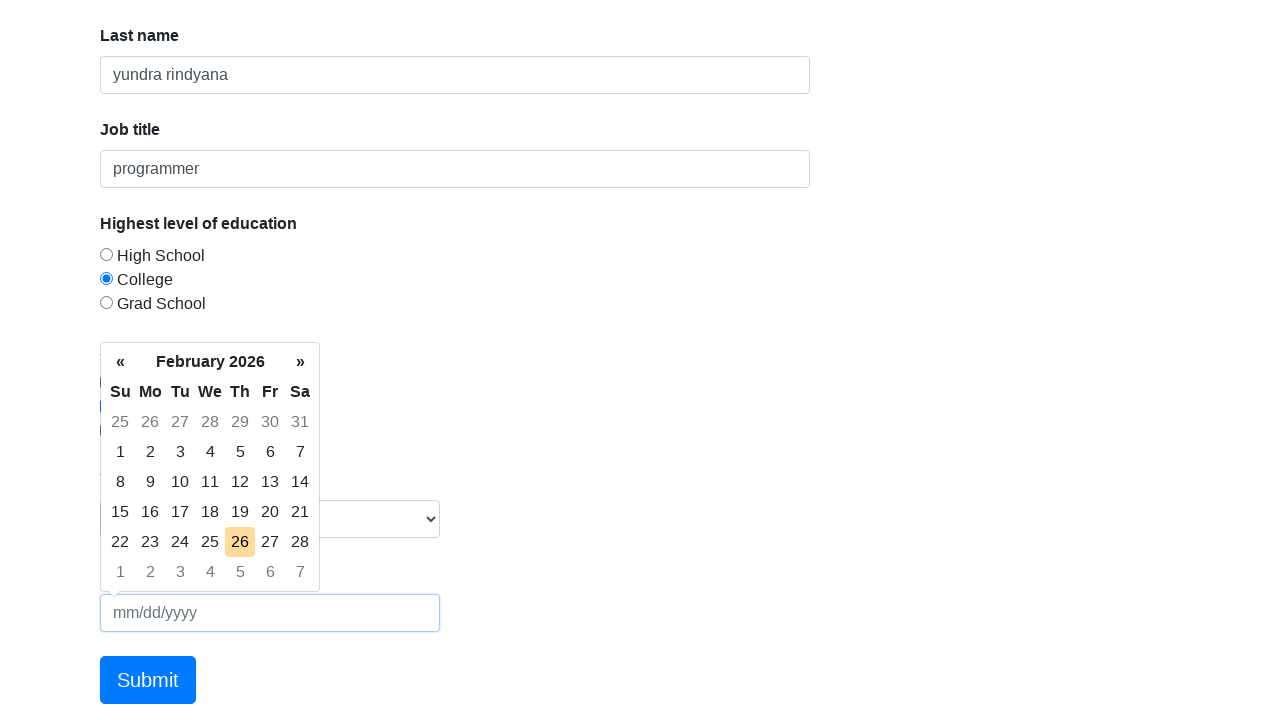

Selected the 20th day from calendar date picker at (270, 482) on xpath=(.//*[normalize-space(text()) and normalize-space(.)='Sa'])[1]/following::
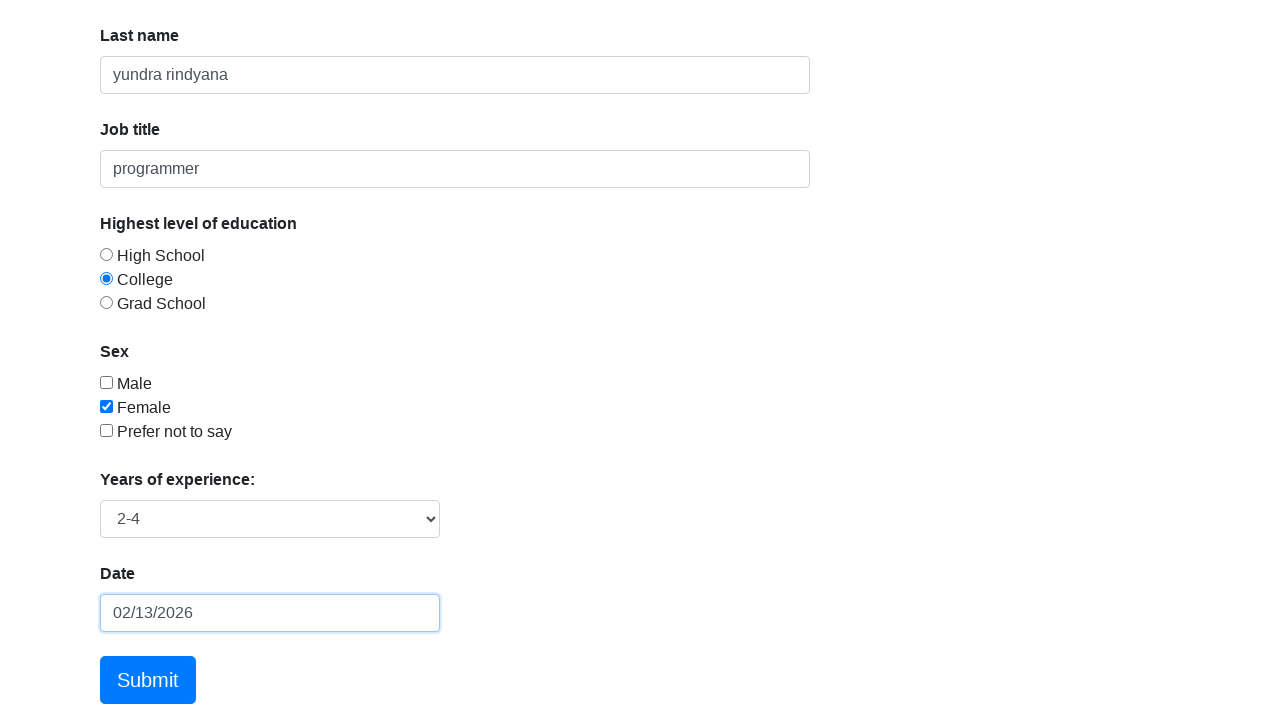

Clicked Submit button to submit the form at (148, 680) on text=Submit
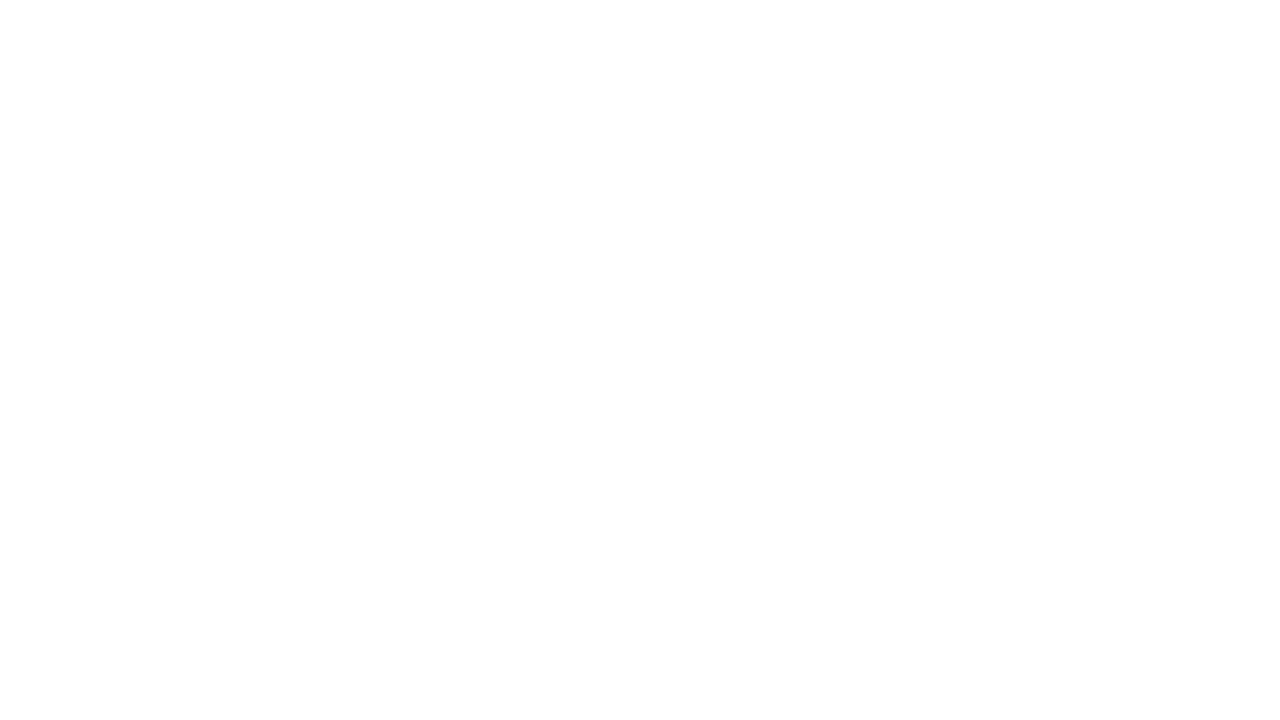

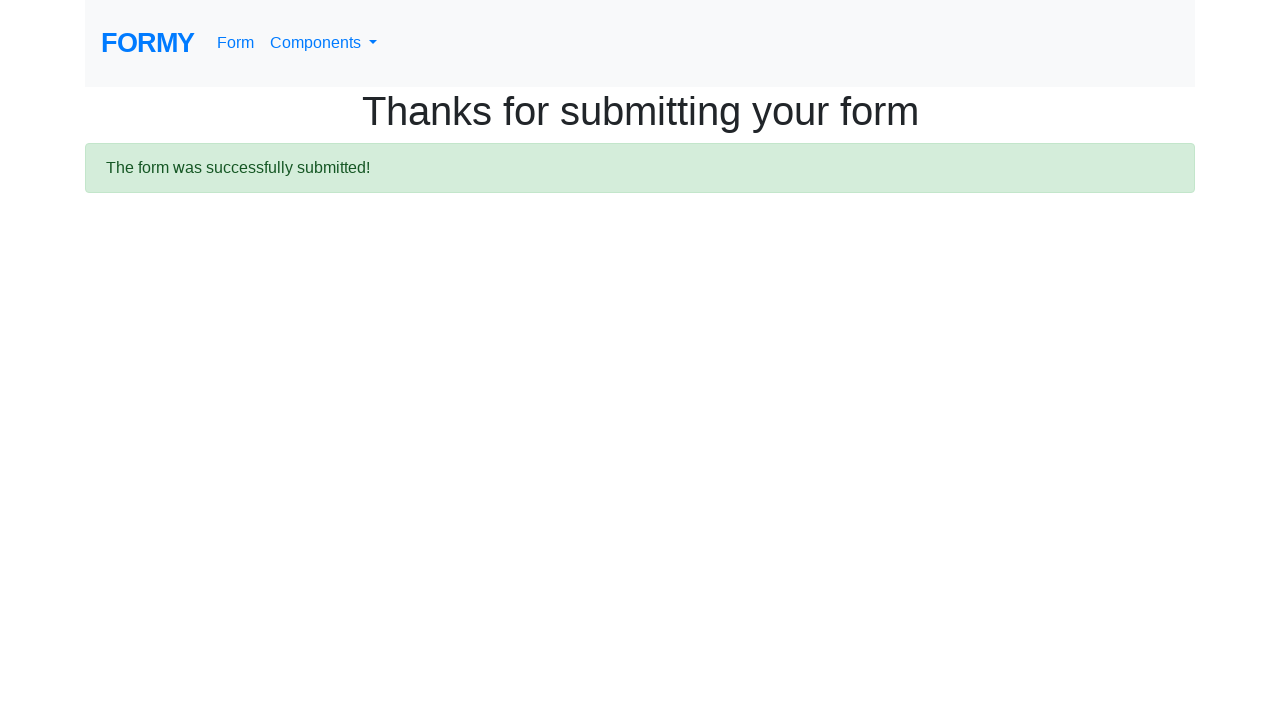